Tests the second date picker by clicking on the input field and selecting the 19th day from the calendar

Starting URL: https://demo.automationtesting.in/Datepicker.html

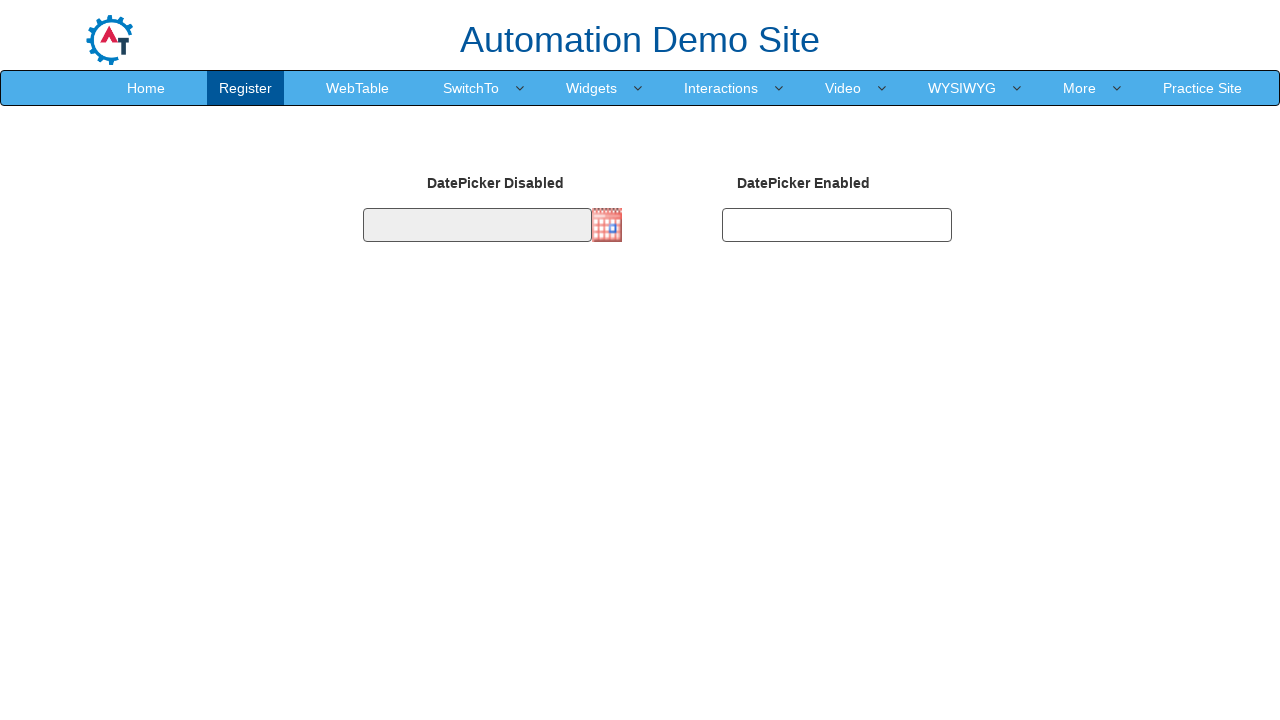

Clicked on the second date picker input field to open the calendar at (837, 225) on #datepicker2
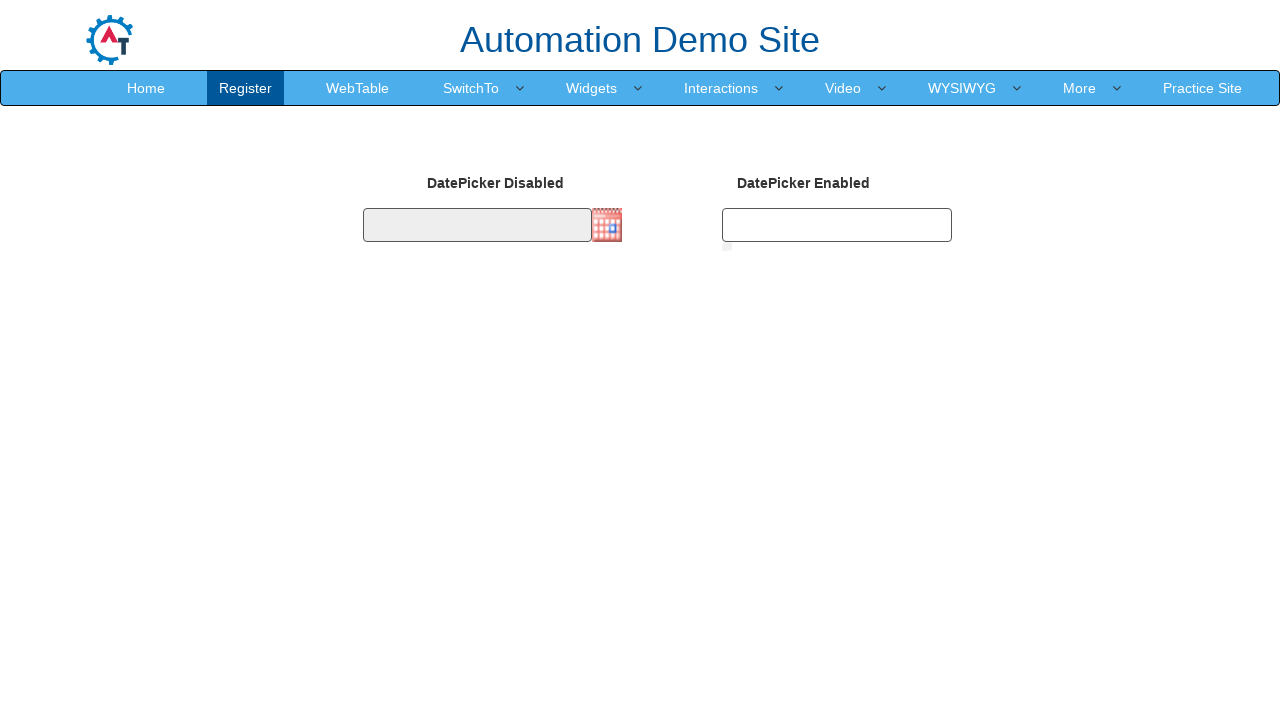

Calendar appeared with date selection table
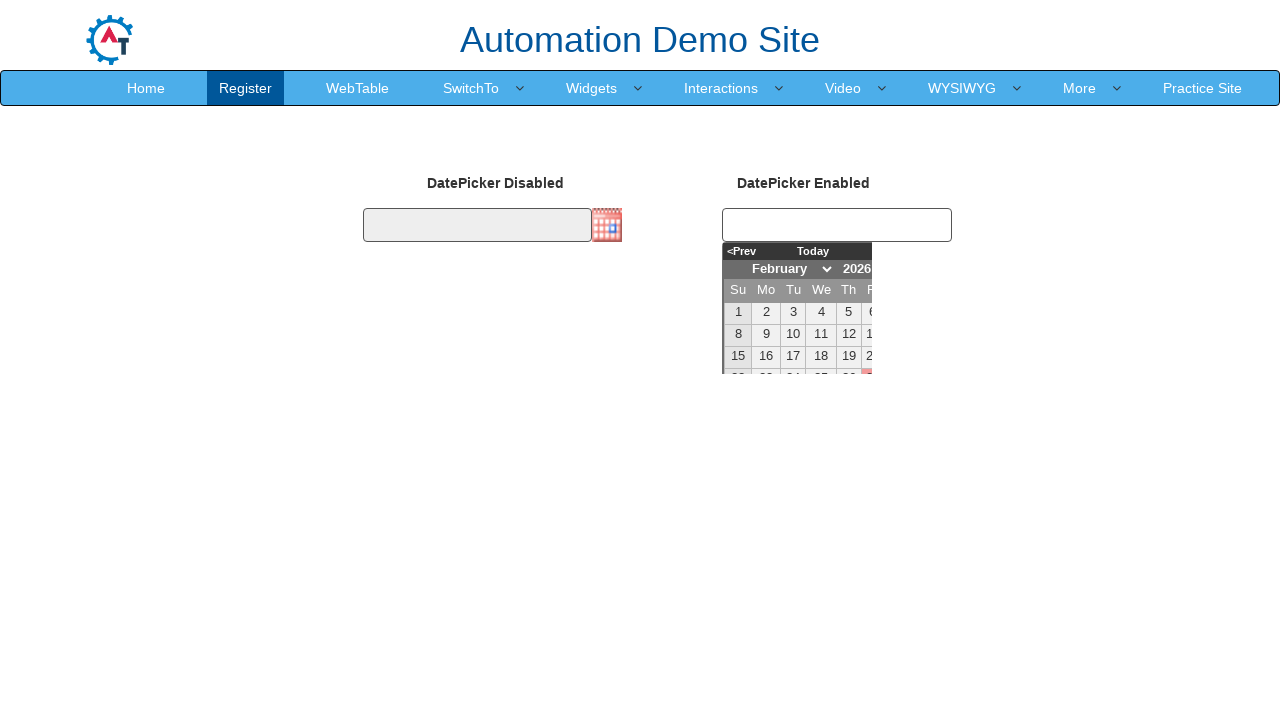

Selected the 19th day from the calendar at (849, 357) on .datepick tbody td a:text('19')
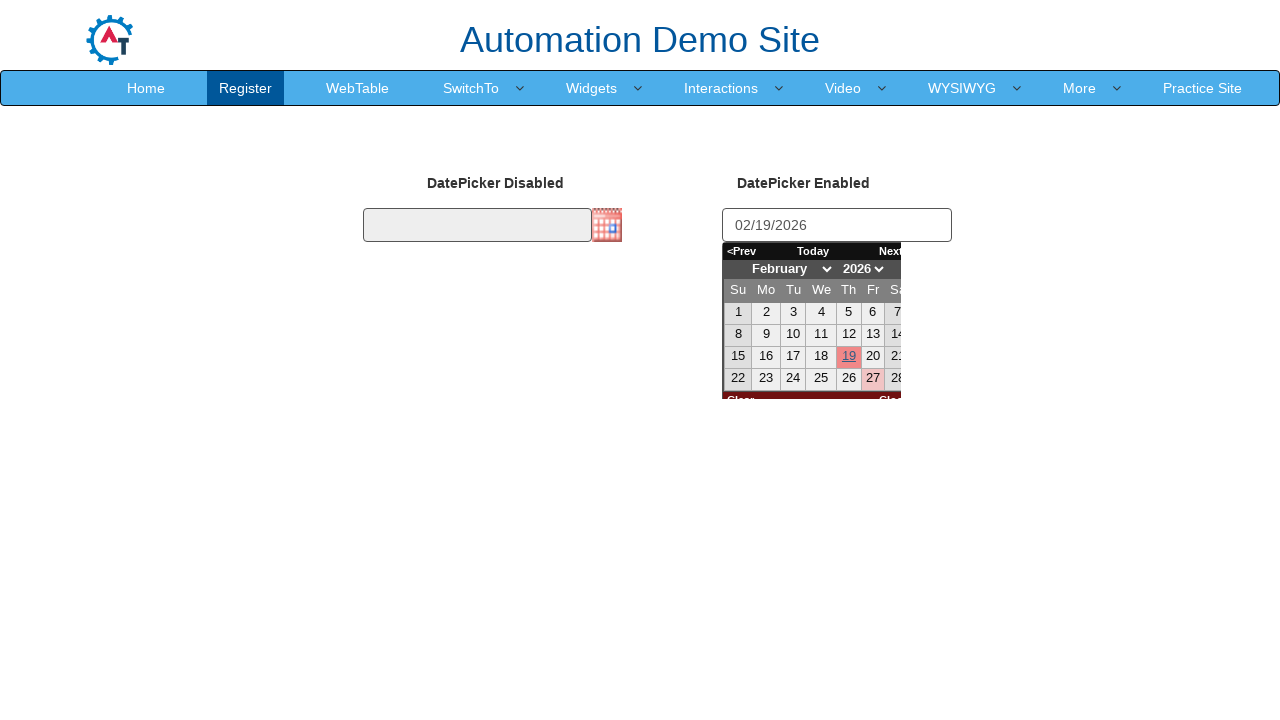

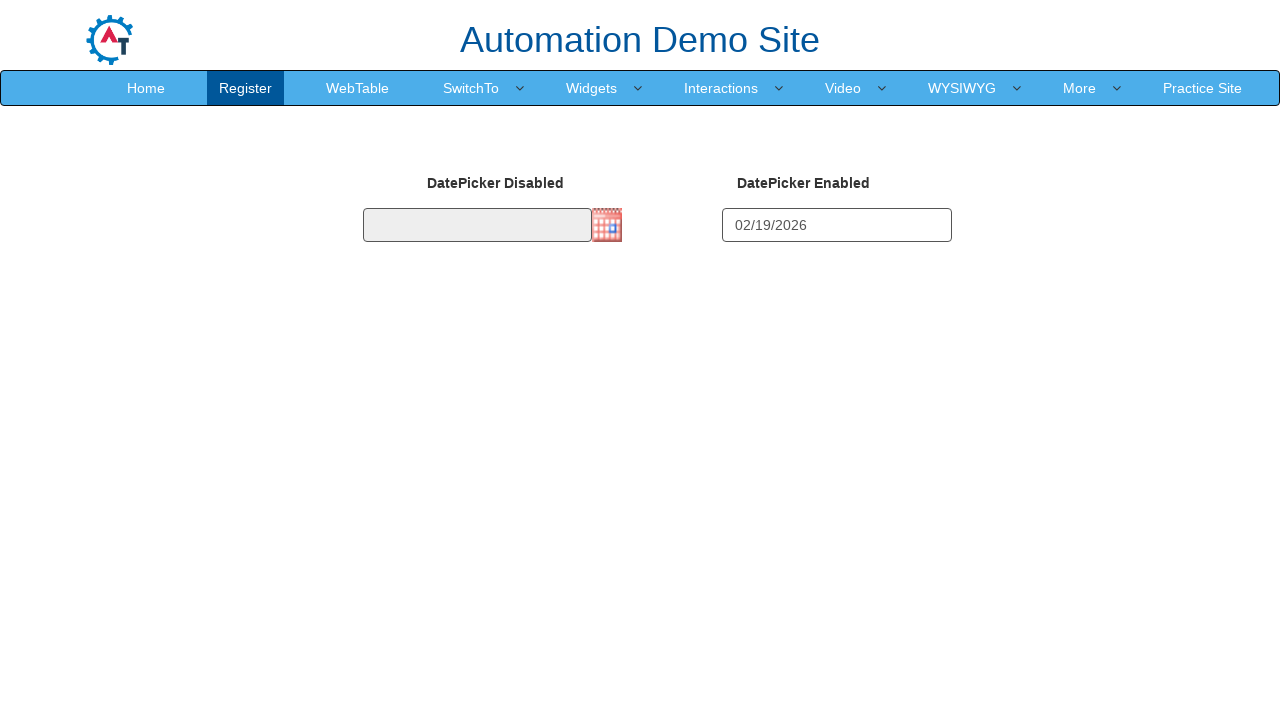